Tests link functionality on demoqa.com by clicking a simple link and verifying it opens in a new tab with the correct URL.

Starting URL: https://demoqa.com/links

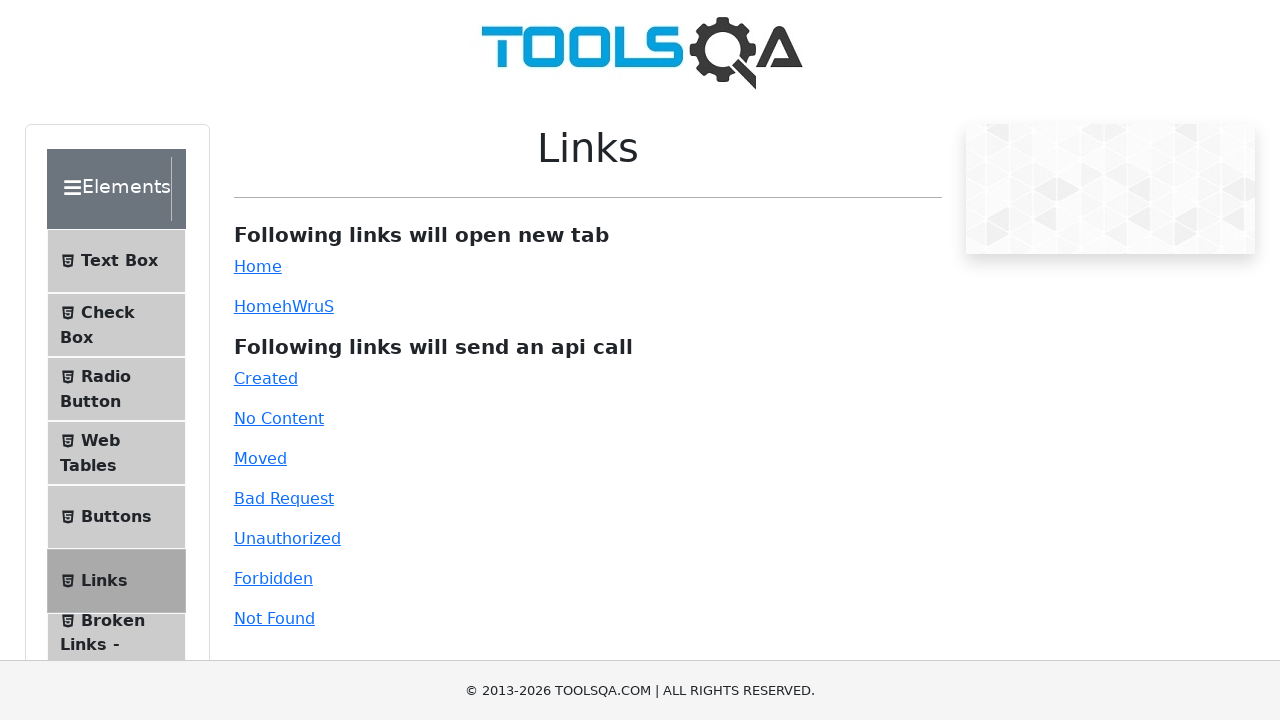

Located the simple link element
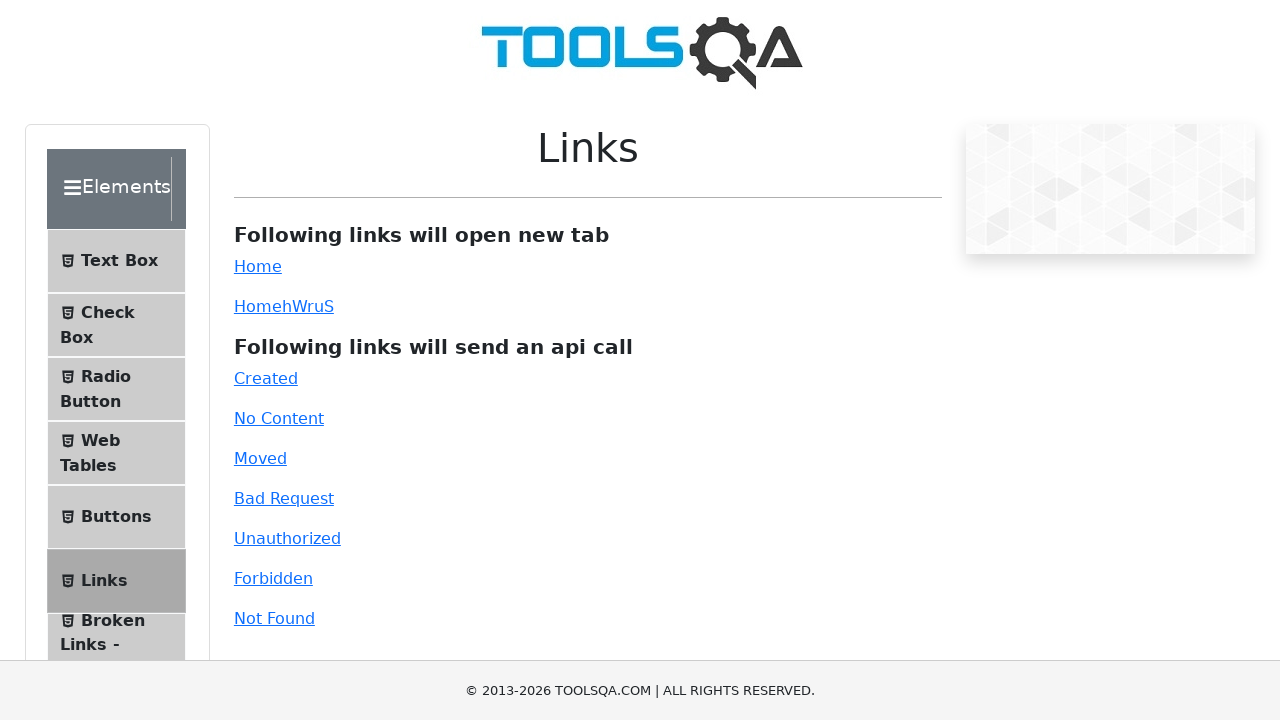

Simple link selector is available in the DOM
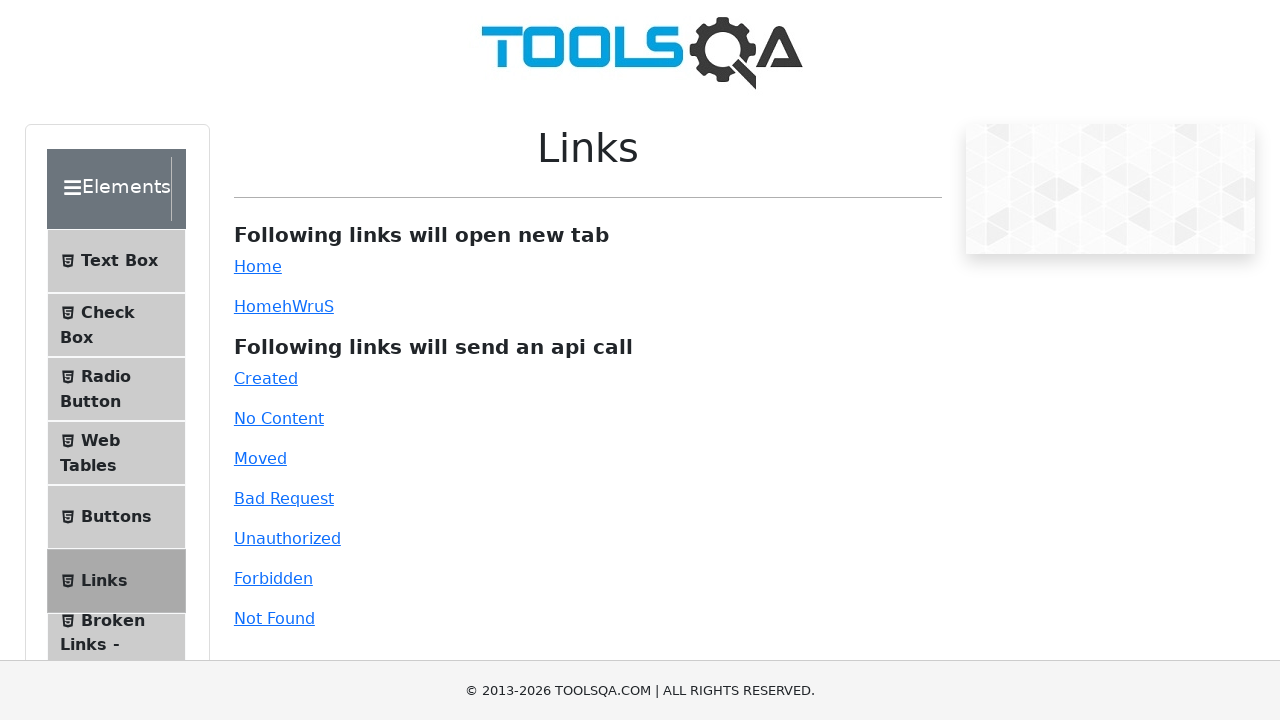

Clicked the simple link, new tab opened at (258, 266) on #simpleLink
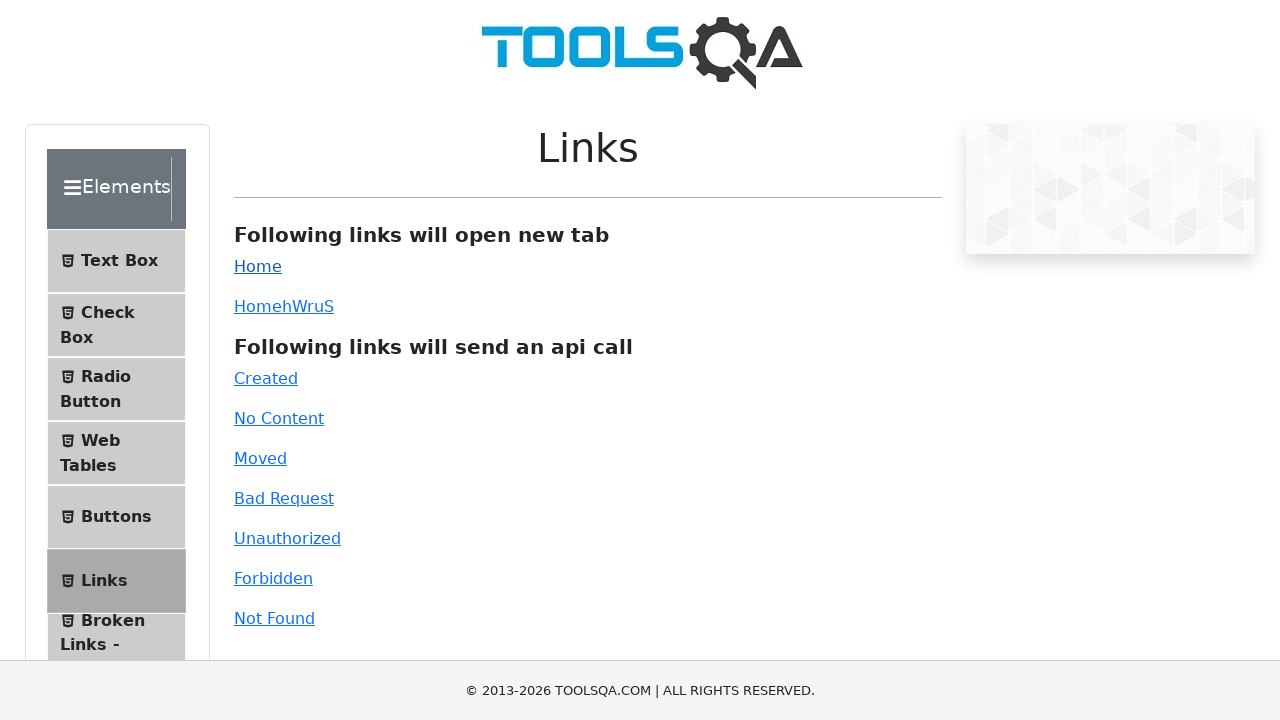

Captured new page object from opened tab
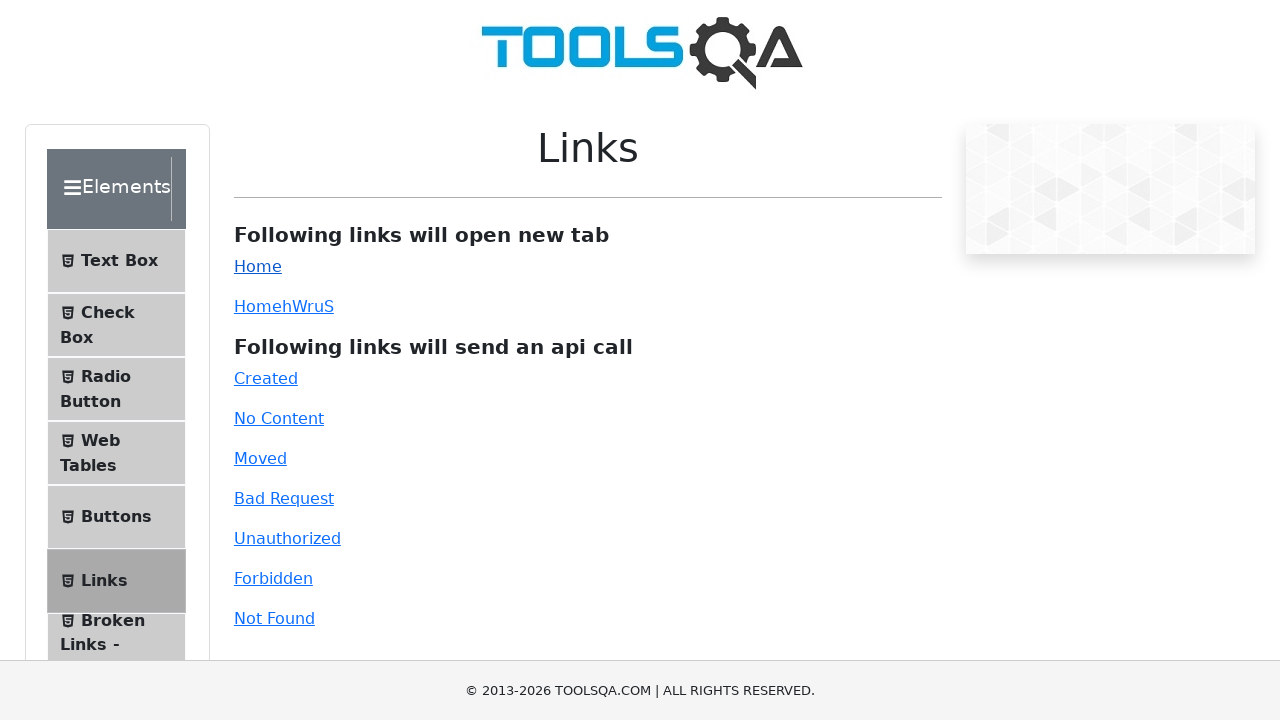

New page finished loading
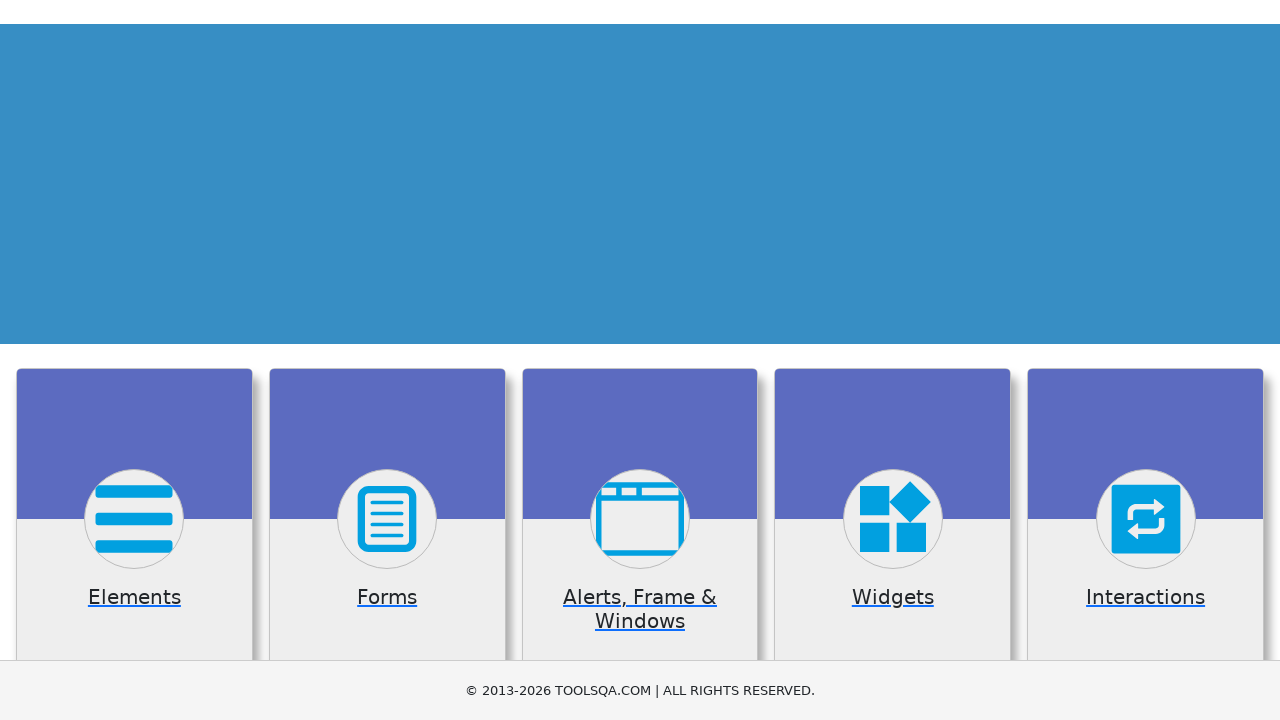

Banner image is displayed on the new page
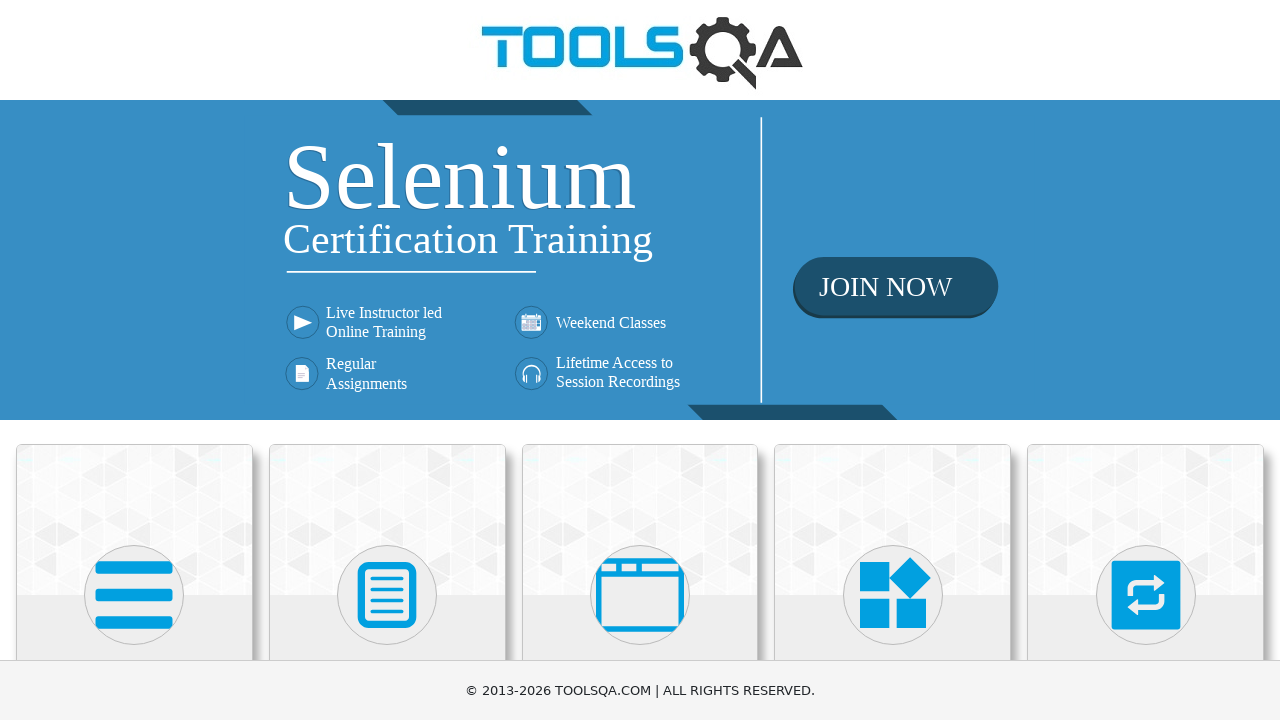

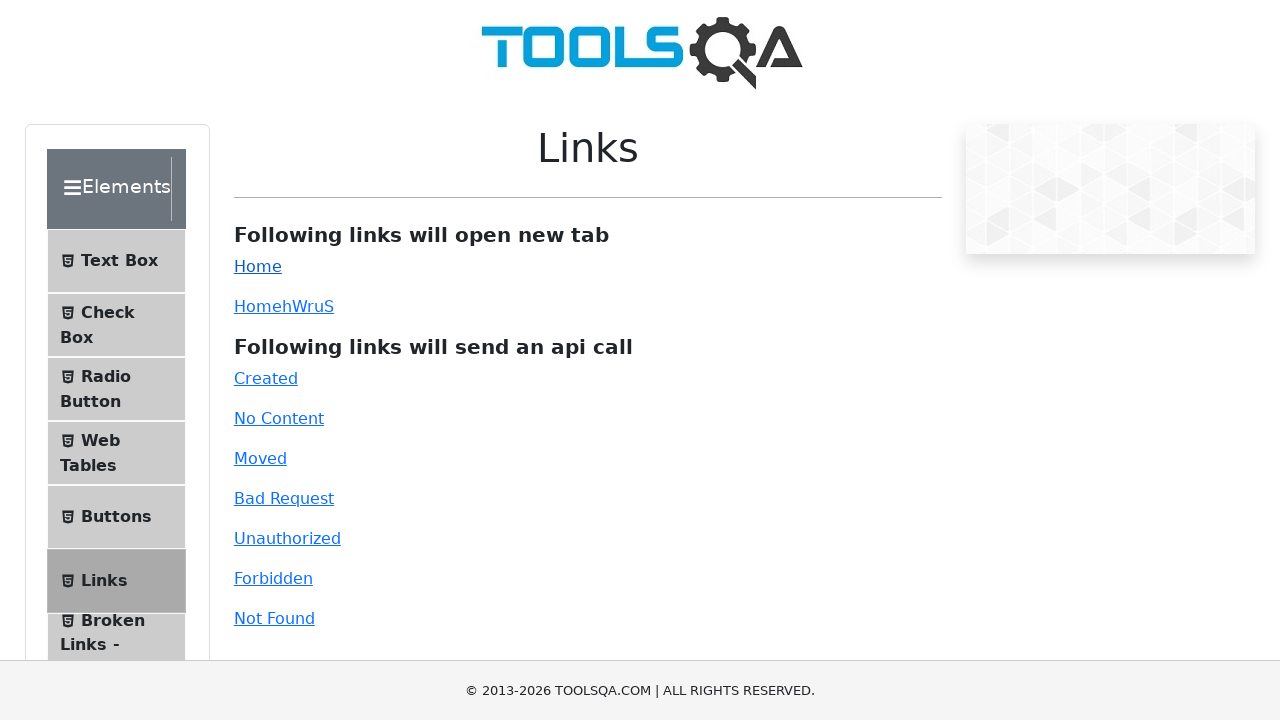